Tests dynamic loading by clicking Start button and waiting for content to load with a 2-second timeout

Starting URL: https://automationfc.github.io/dynamic-loading/

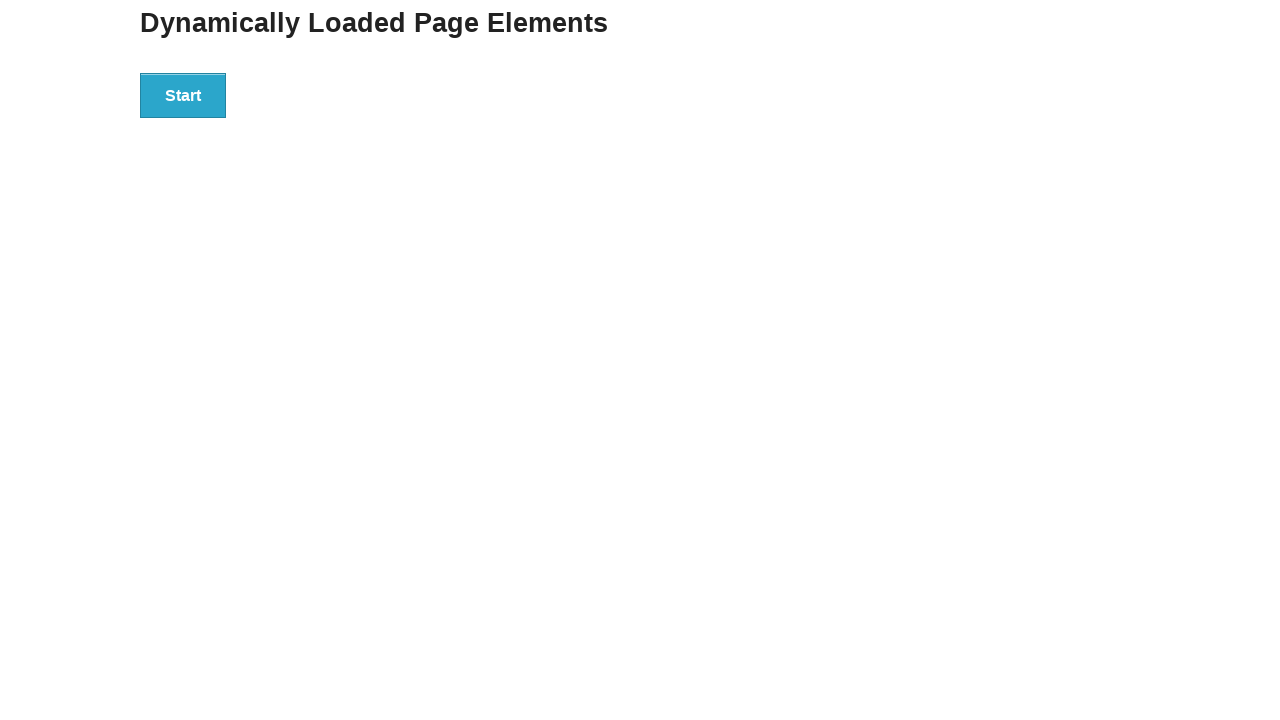

Clicked Start button to initiate dynamic loading at (183, 95) on xpath=//button[text()='Start']
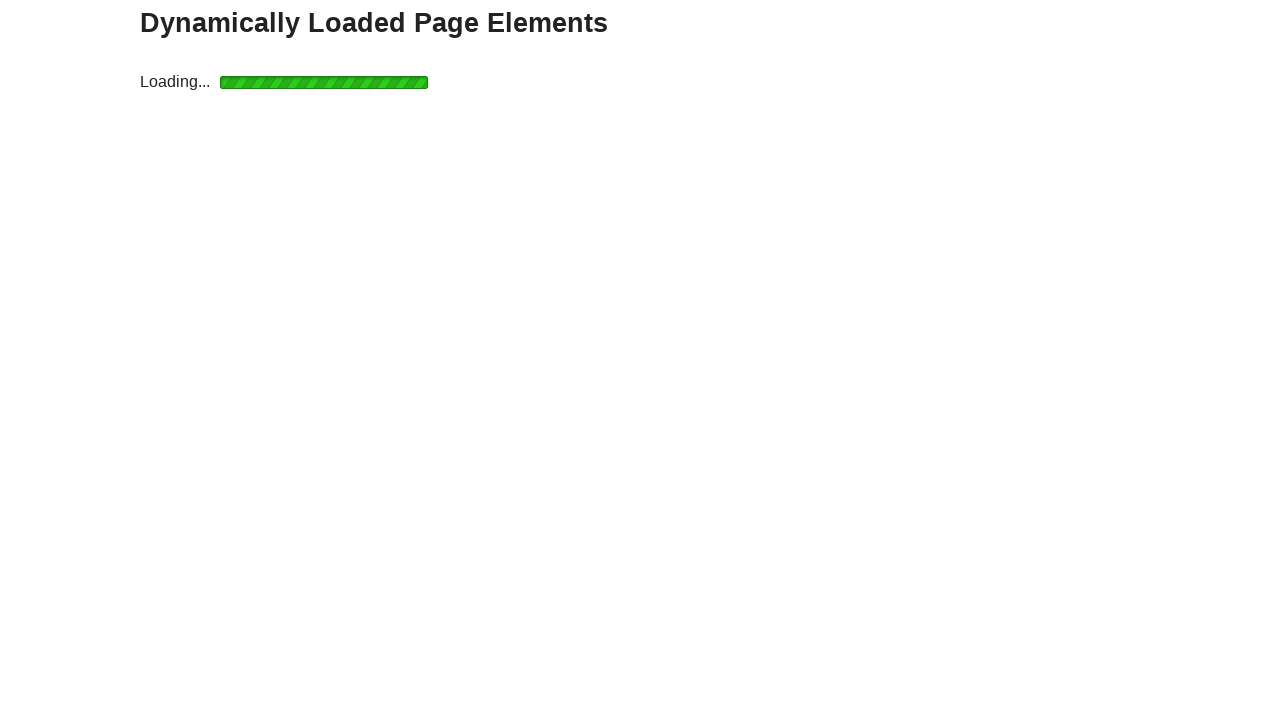

Loading indicator appeared
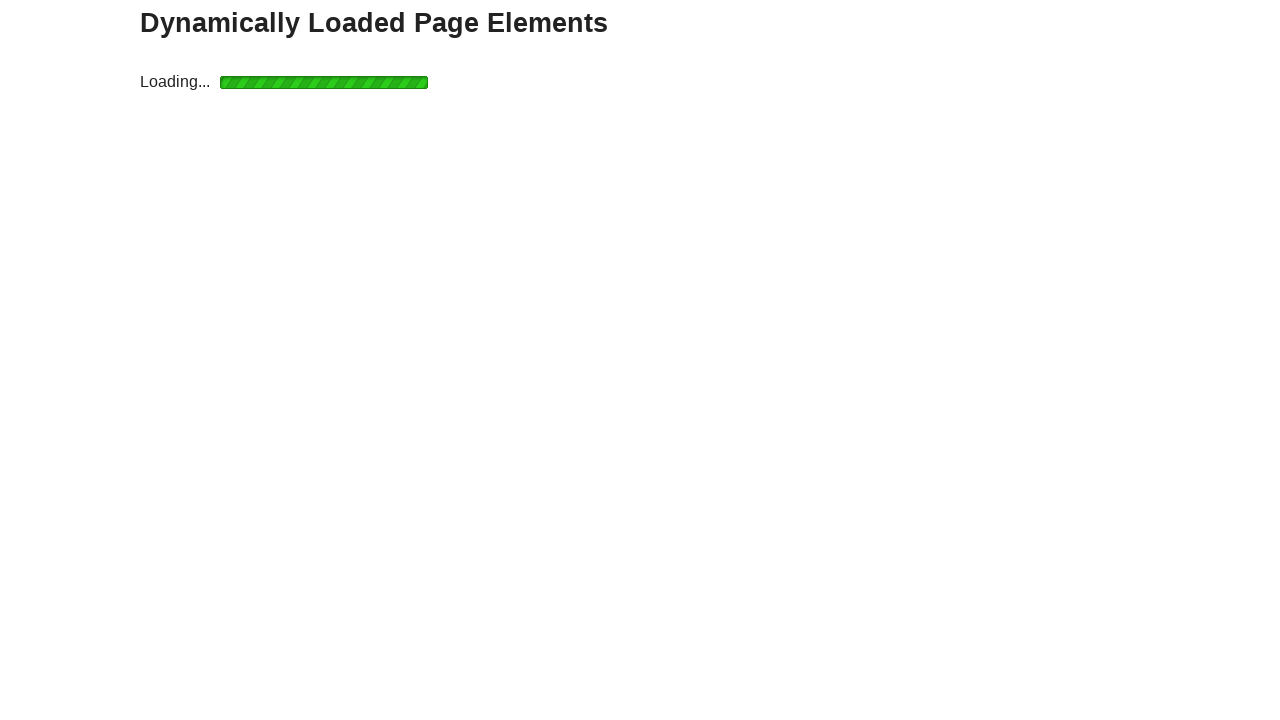

Loading indicator disappeared after 2-second timeout
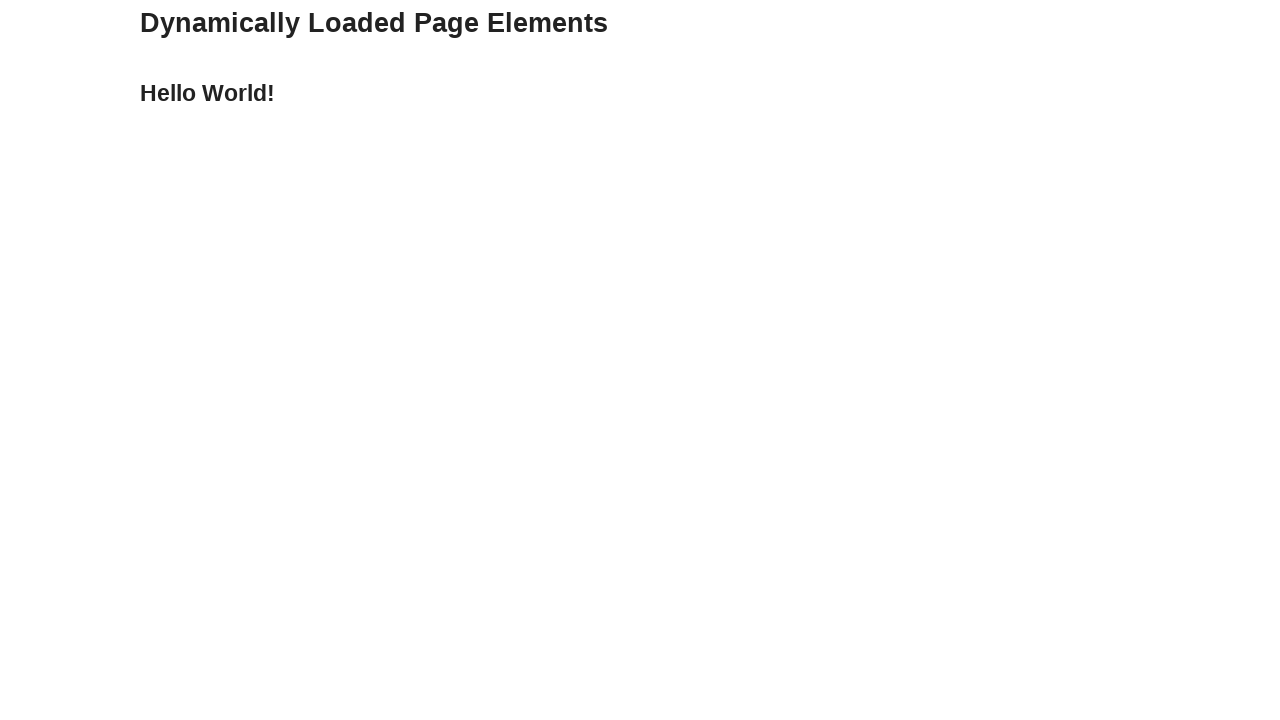

Result text element loaded
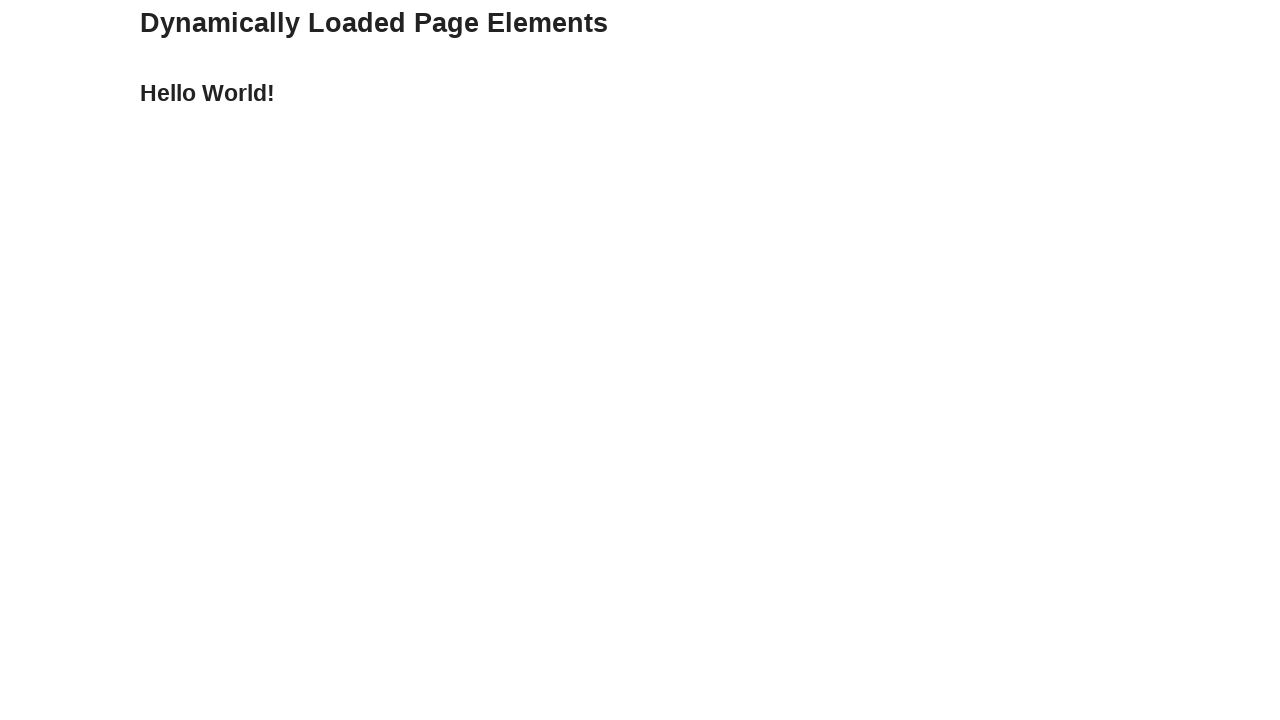

Verified result text equals 'Hello World!'
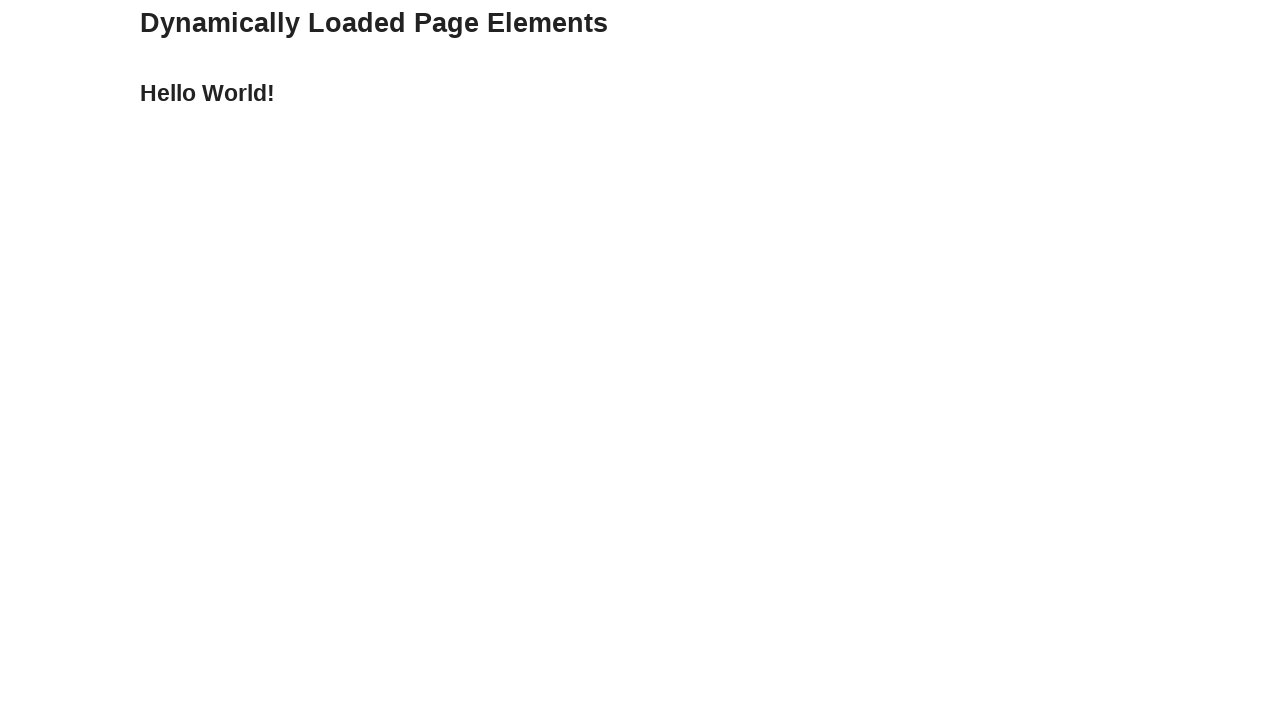

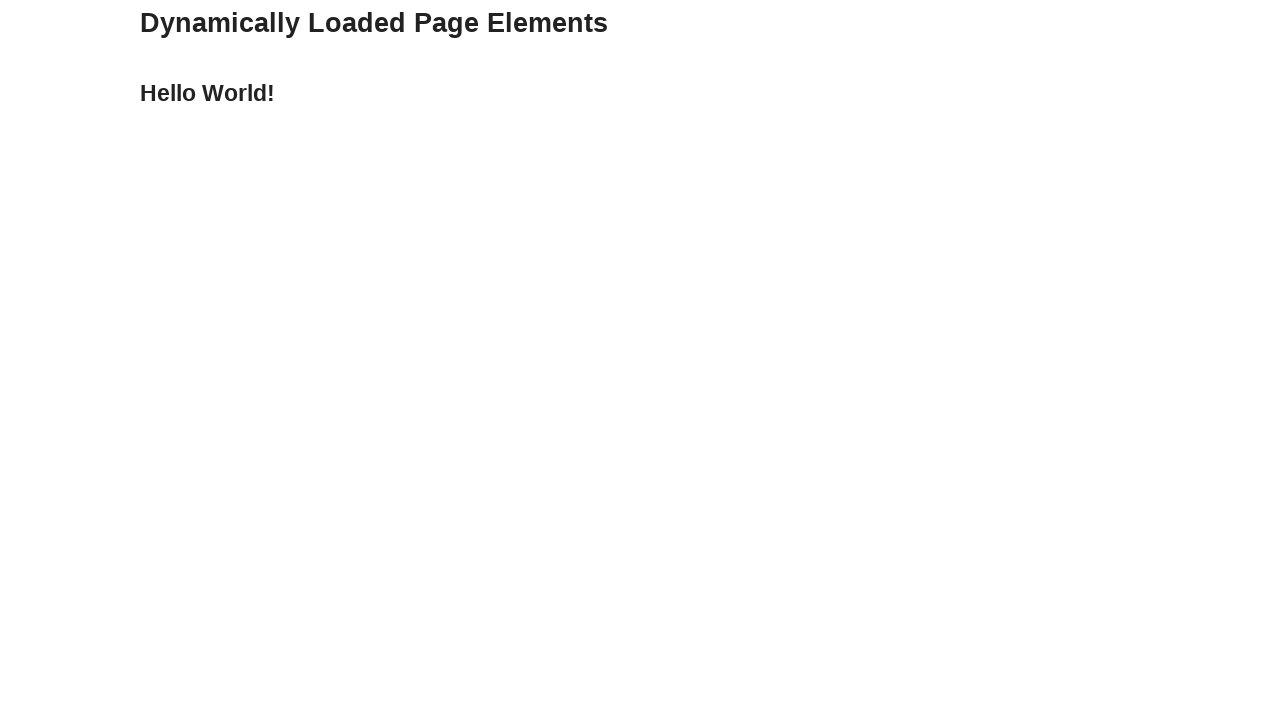